Tests mouse over functionality by clicking links multiple times and hovering

Starting URL: http://www.uitestingplayground.com/

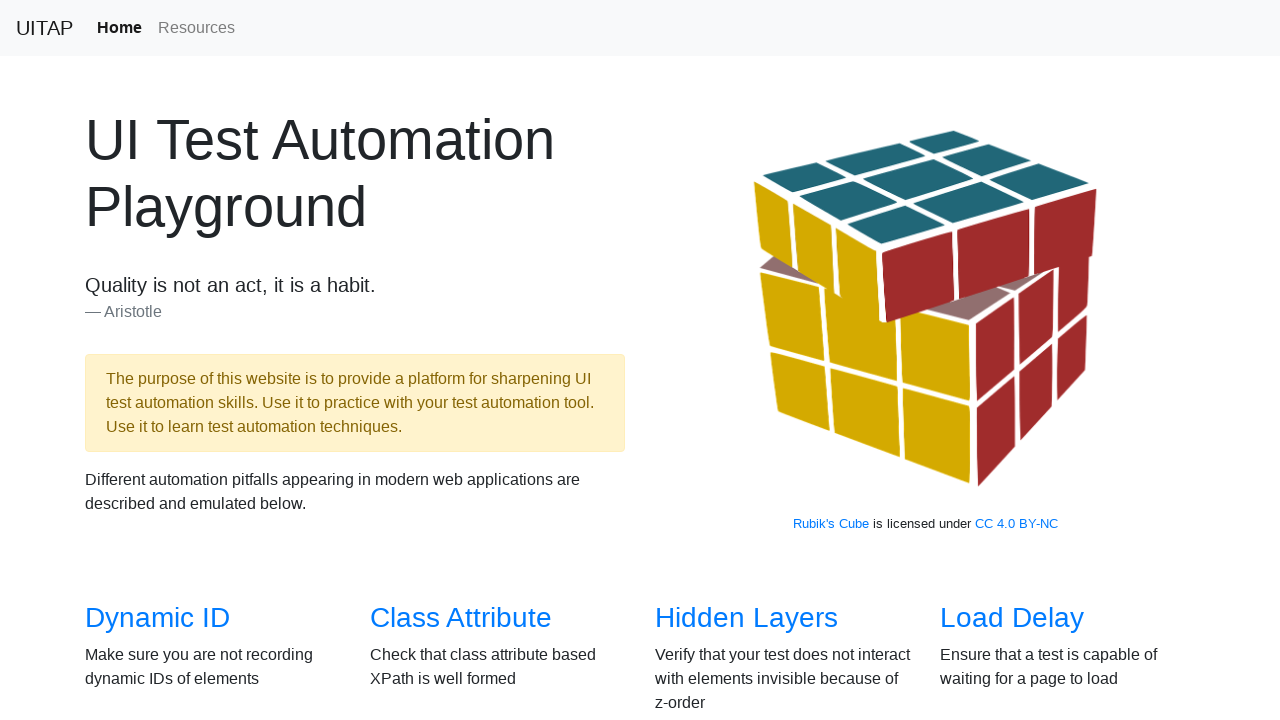

Clicked on 'Mouse Over' link to navigate to test page at (732, 360) on internal:role=link[name="Mouse Over"i]
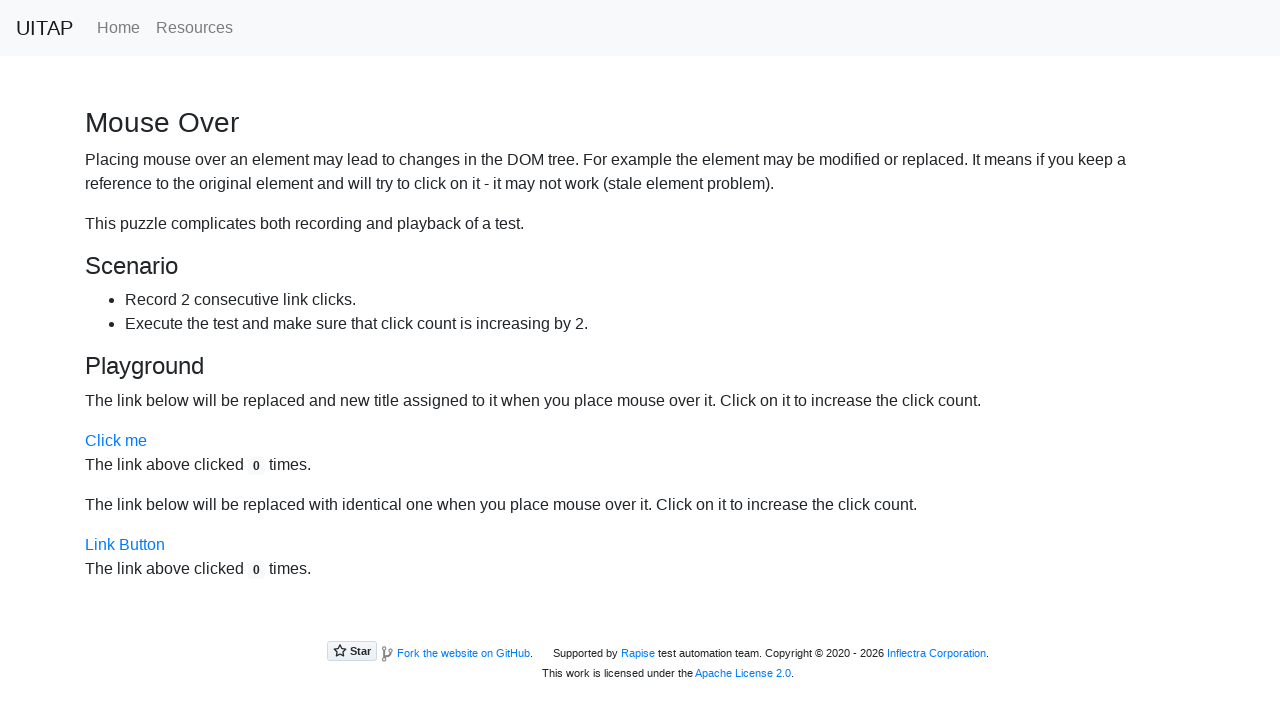

Clicked 'Click me' button (first click) at (116, 441) on internal:text="Click me"i
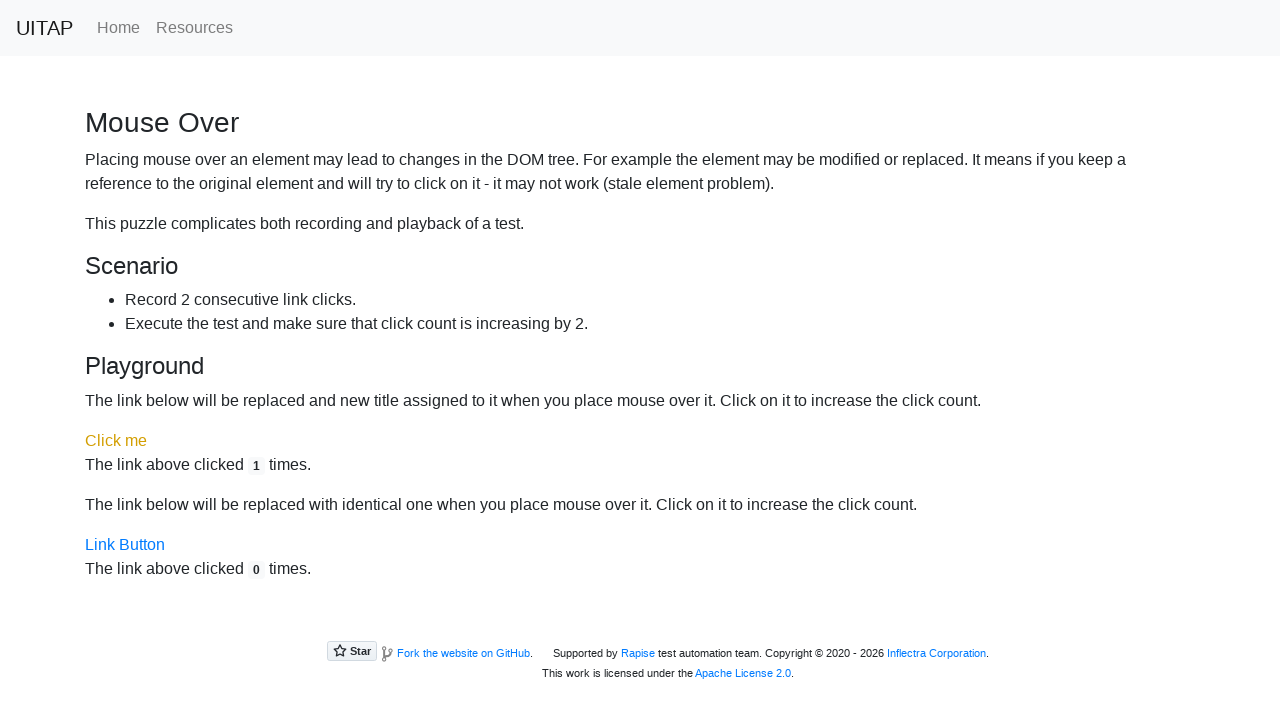

Clicked 'Click me' button (second click) at (116, 441) on internal:text="Click me"i
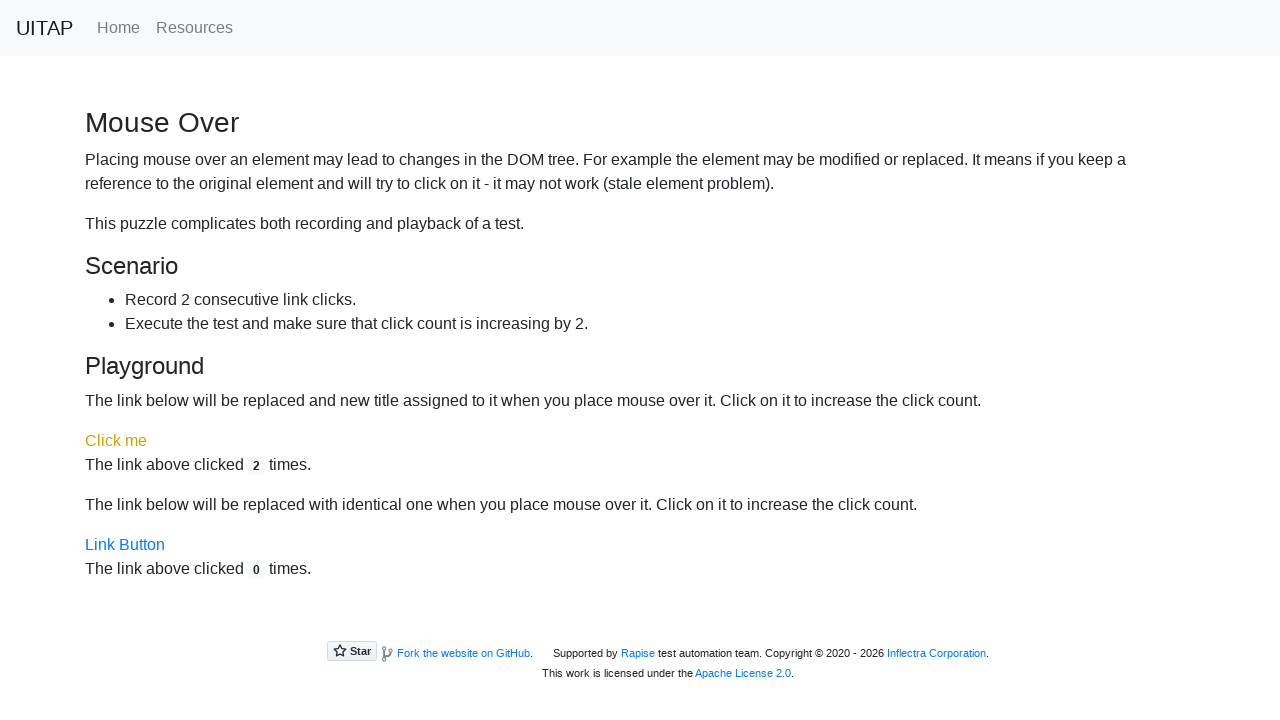

Hovered over 'Click me' button at (116, 441) on internal:text="Click me"i
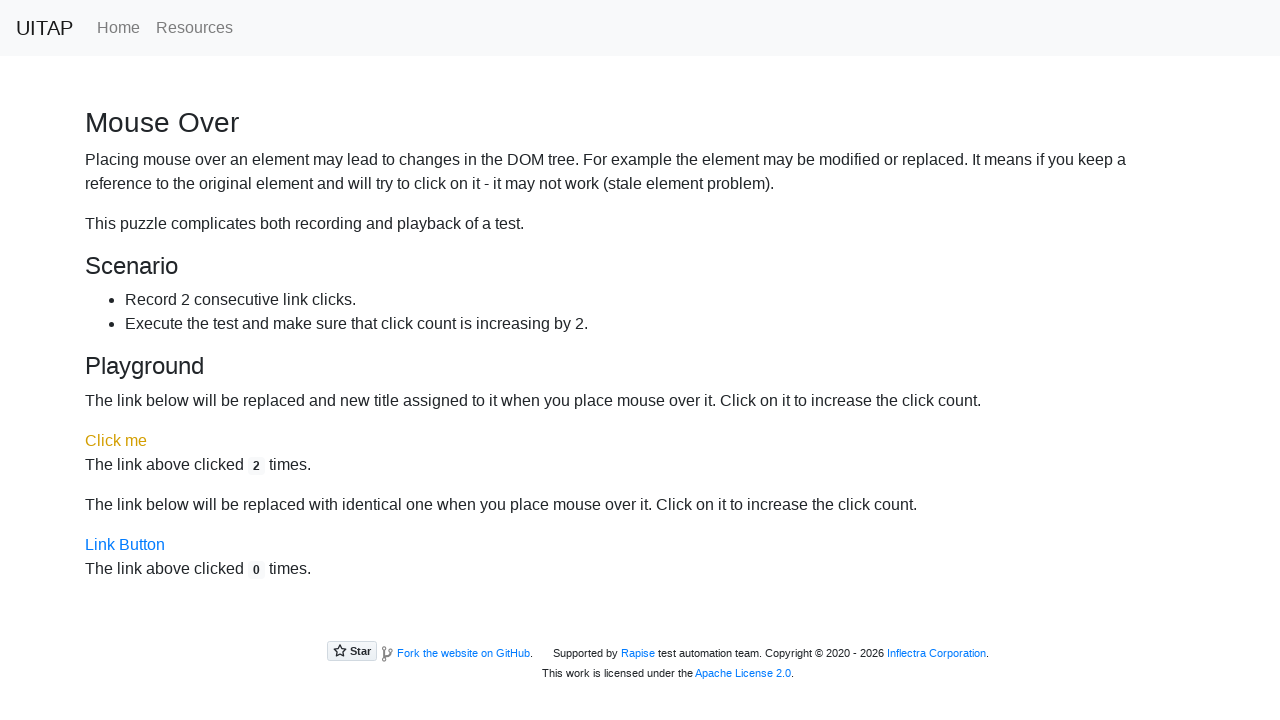

Clicked 'Link Button' (first click) at (125, 545) on internal:text="Link Button"i
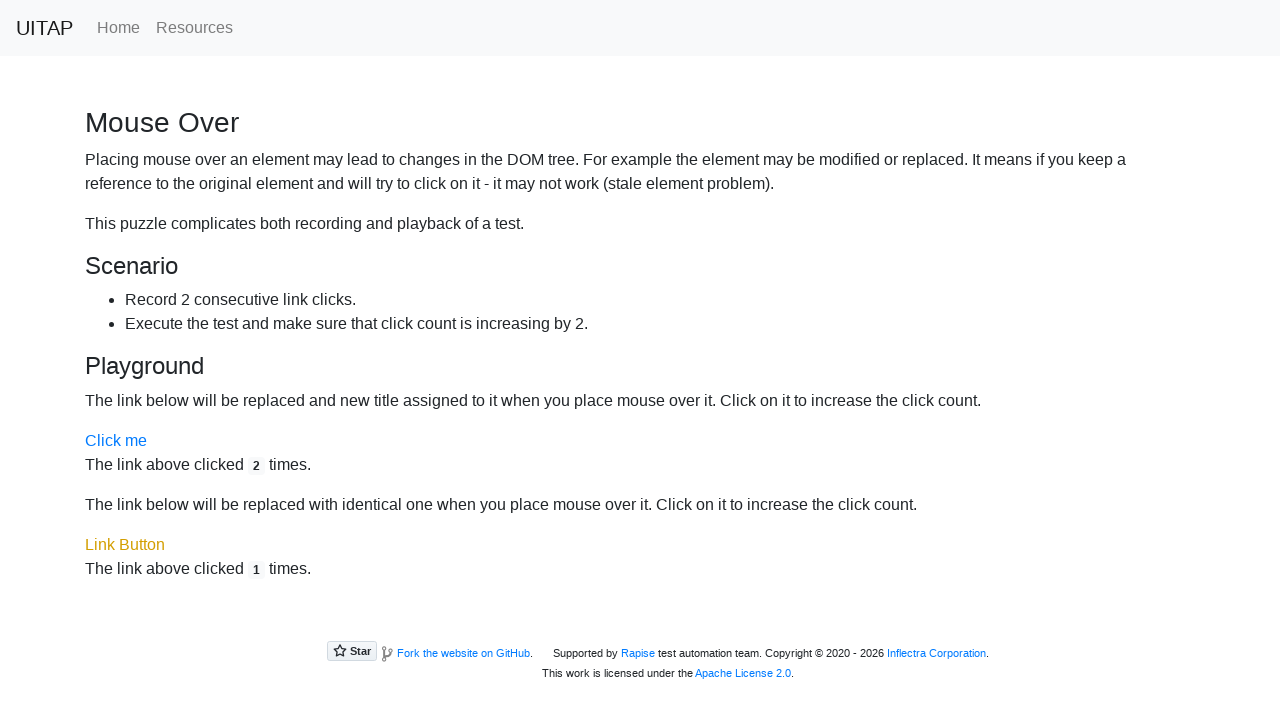

Clicked 'Link Button' (second click) at (125, 545) on internal:text="Link Button"i
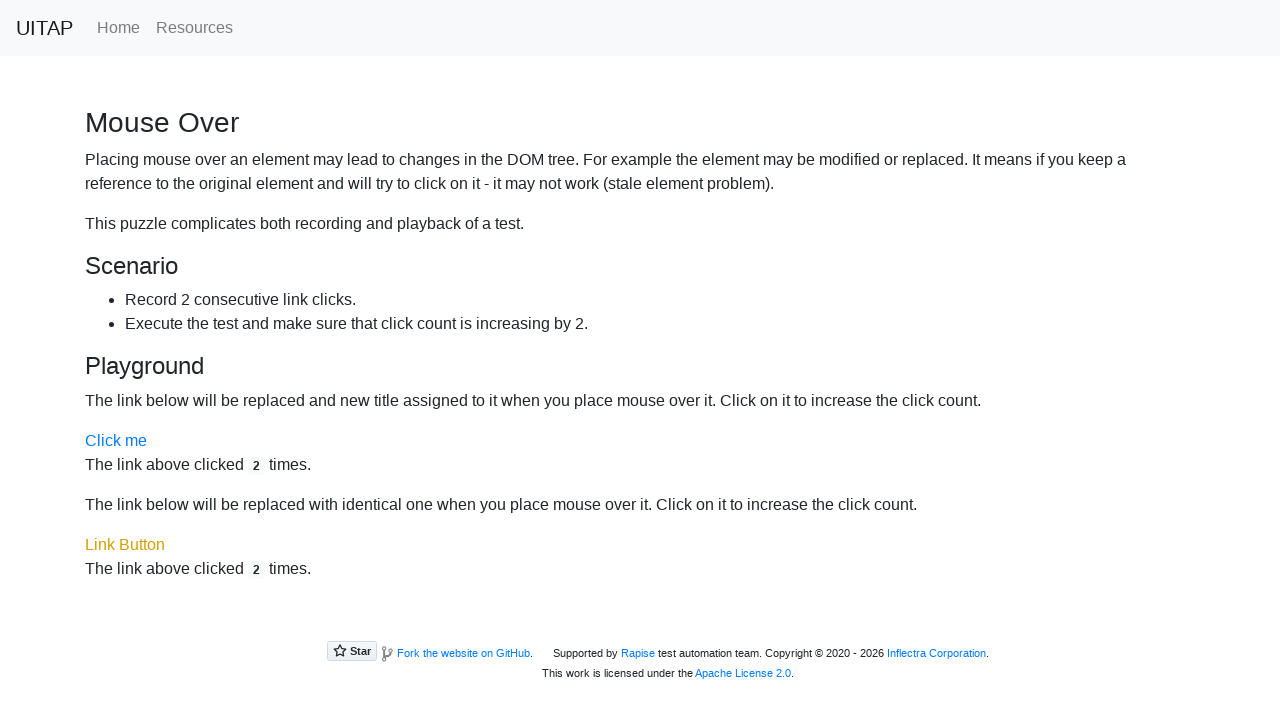

Clicked 'Link Button' (third click) at (125, 545) on internal:text="Link Button"i
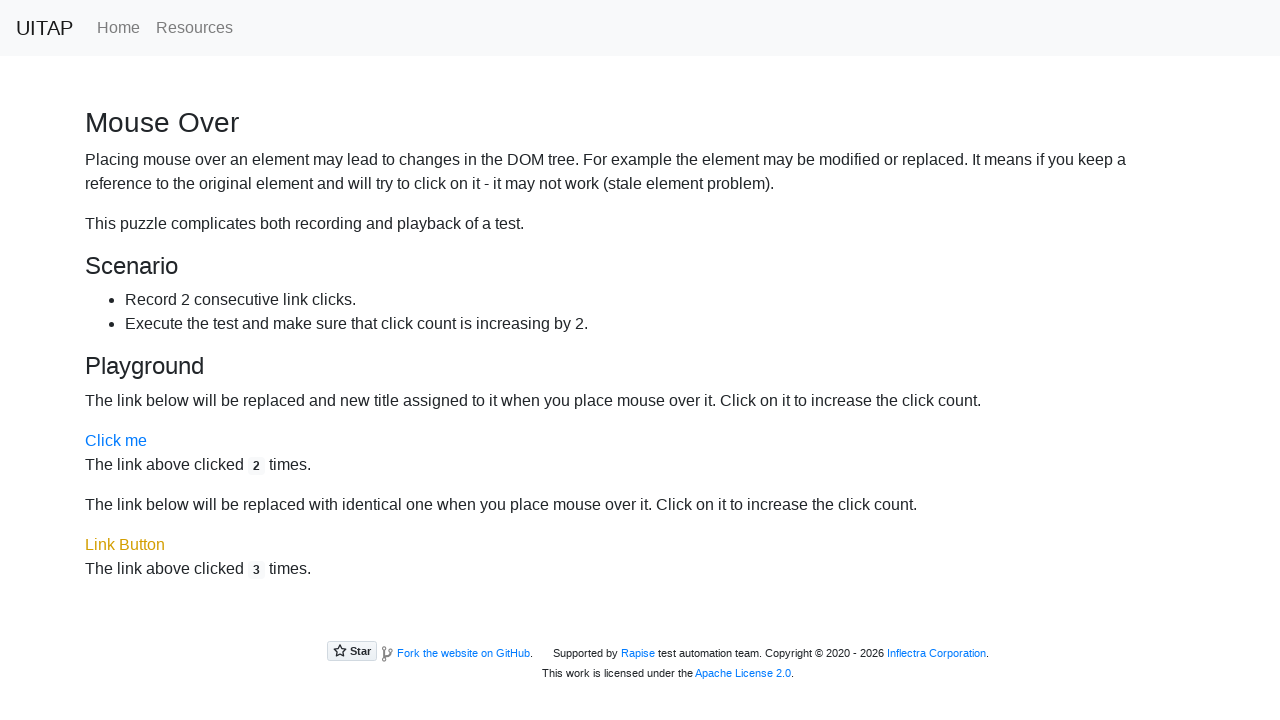

Clicked 'Link Button' (fourth click) at (125, 545) on internal:text="Link Button"i
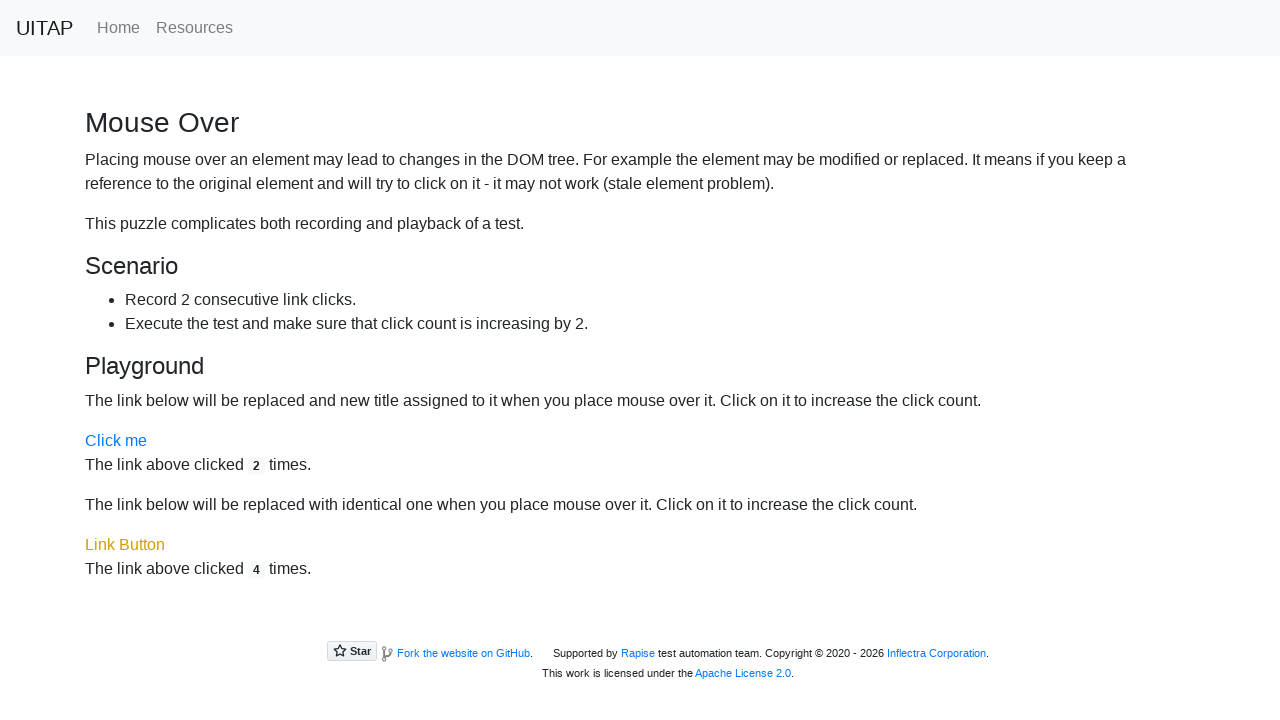

Hovered over 'Link Button' at (125, 545) on internal:text="Link Button"i
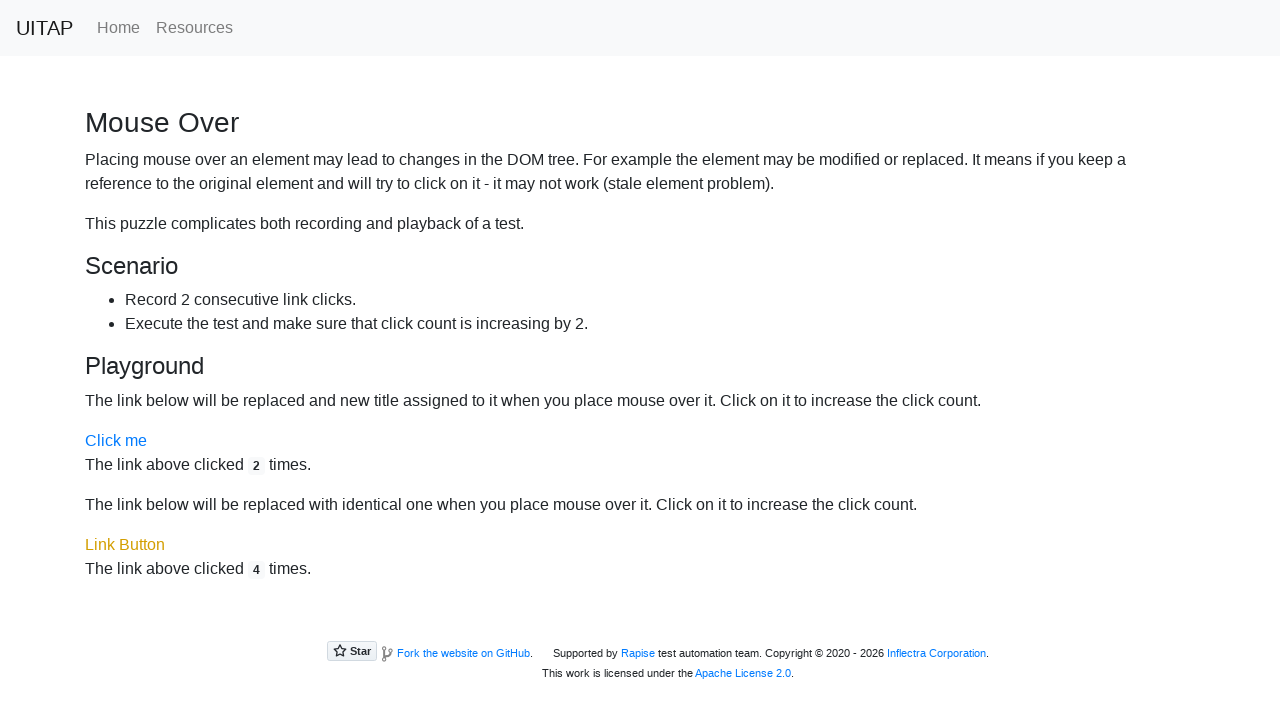

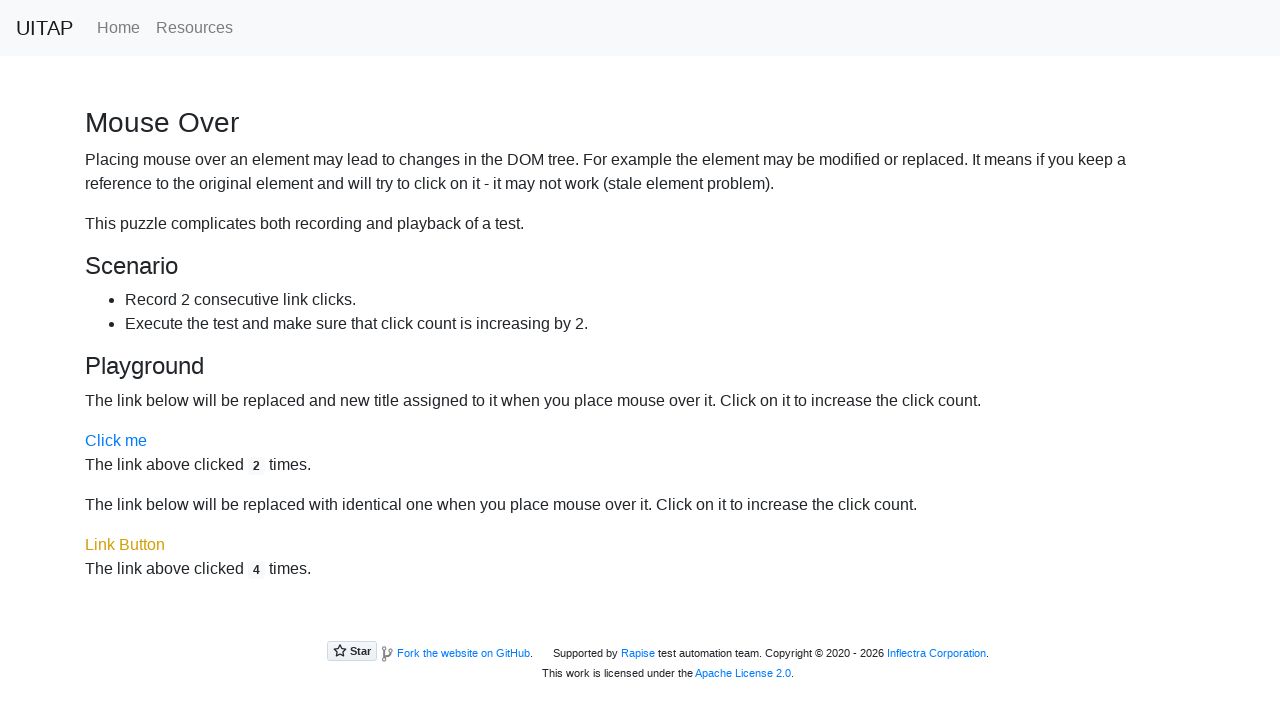